Tests hover functionality by hovering over multiple figure elements to reveal hidden content

Starting URL: https://the-internet.herokuapp.com/hovers

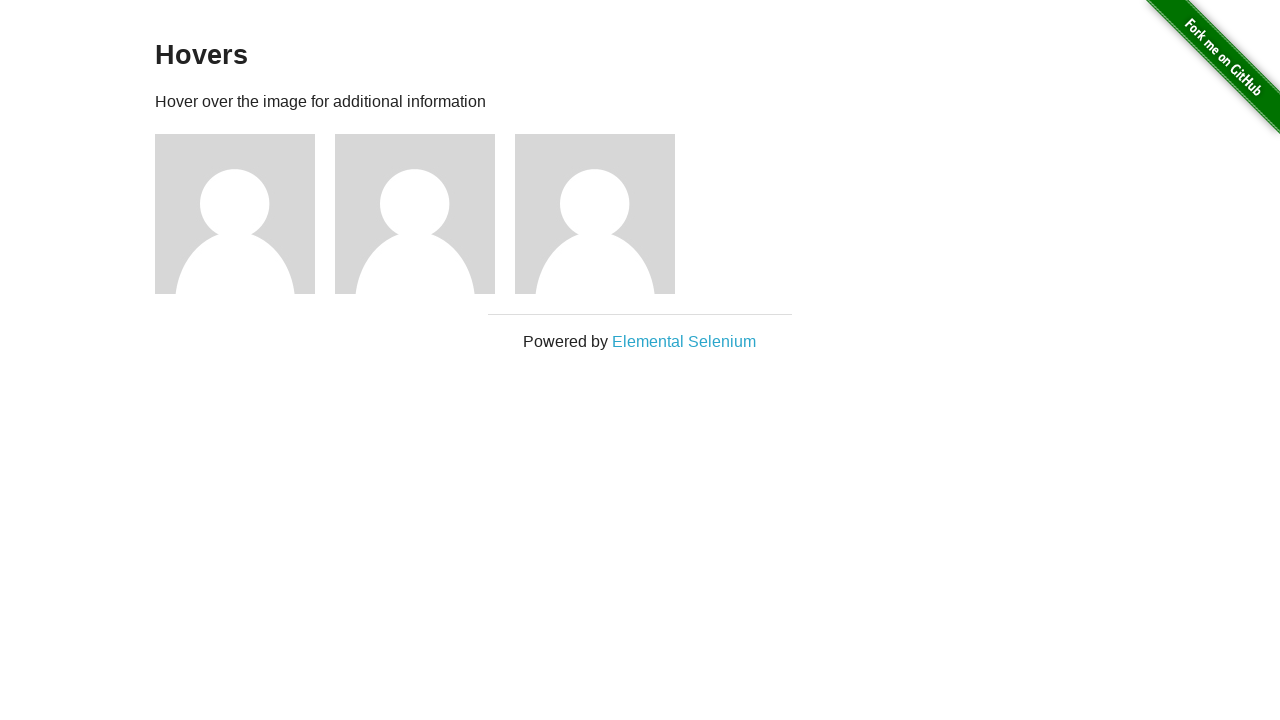

Located all figure elements on the hovers page
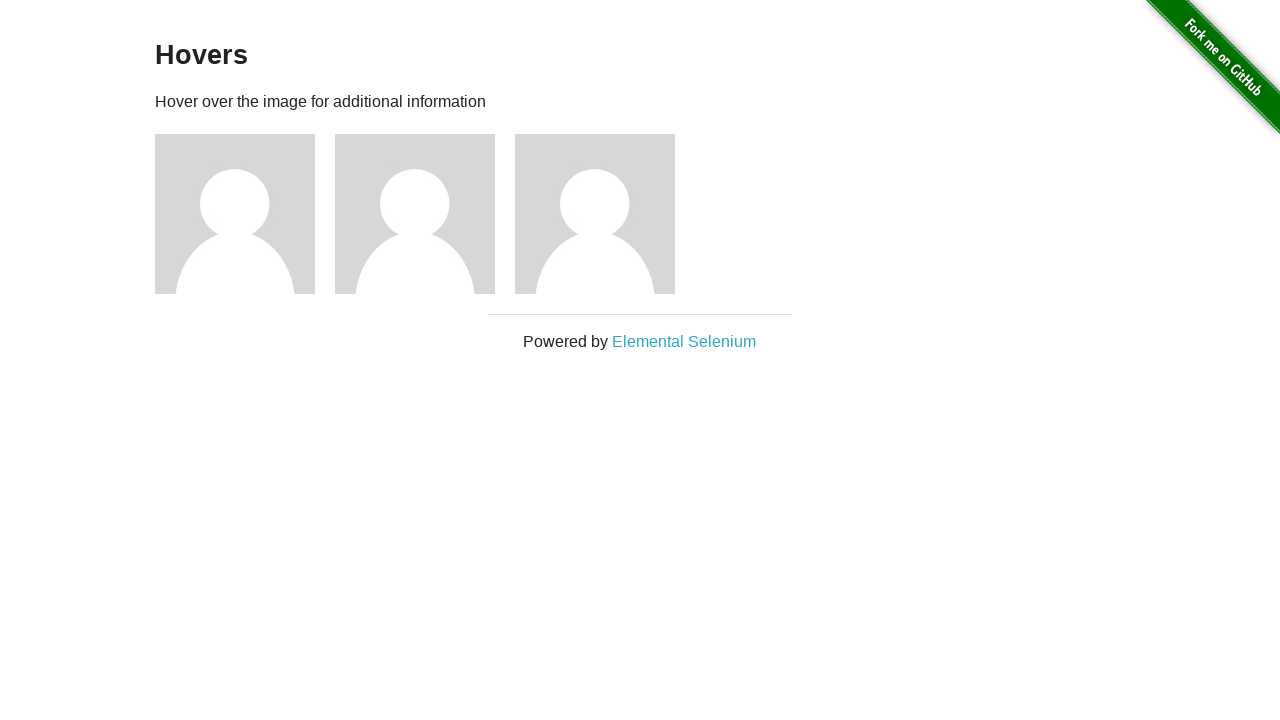

Hovered over a figure element to reveal hidden content at (245, 214) on div#content div.figure >> nth=0
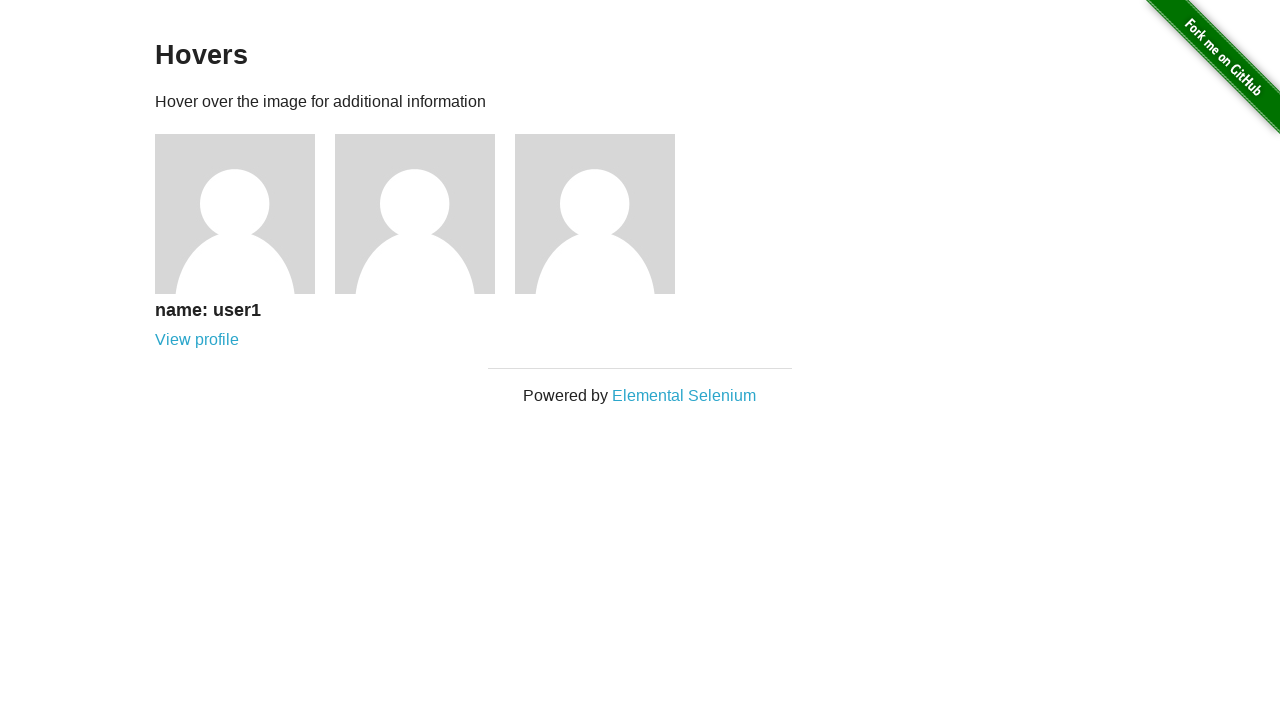

Hovered over a figure element to reveal hidden content at (425, 214) on div#content div.figure >> nth=1
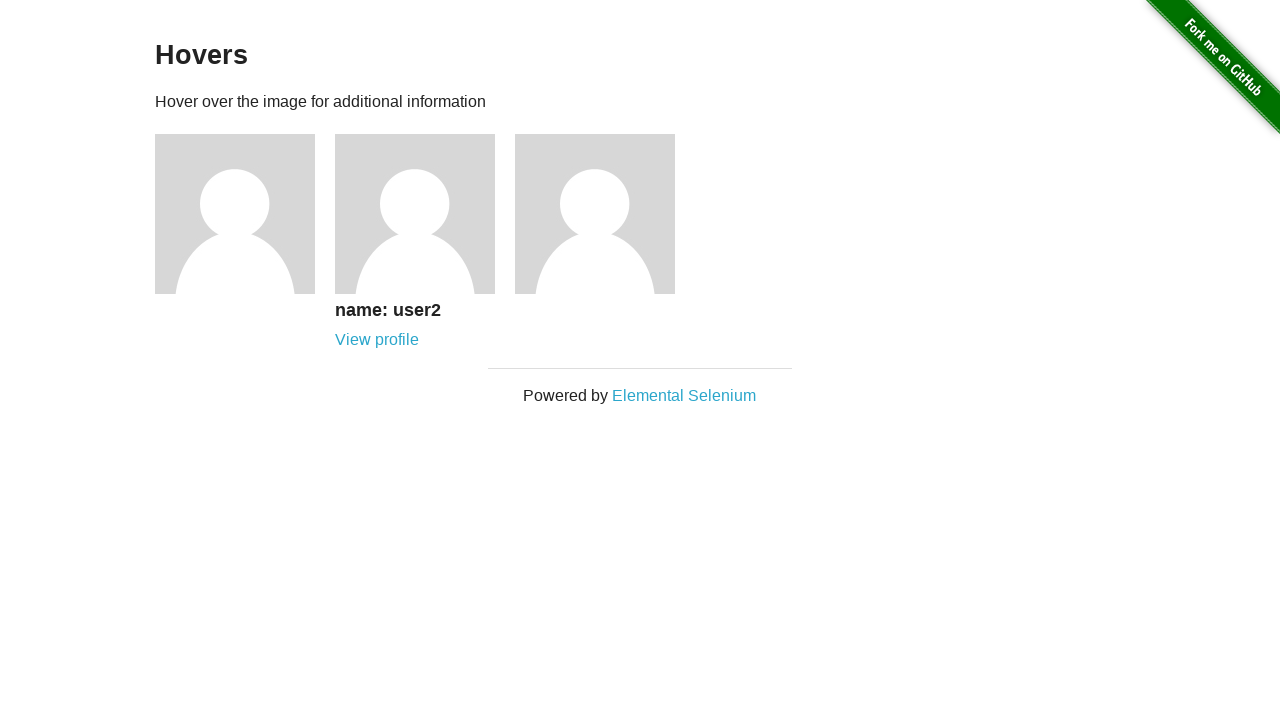

Hovered over a figure element to reveal hidden content at (605, 214) on div#content div.figure >> nth=2
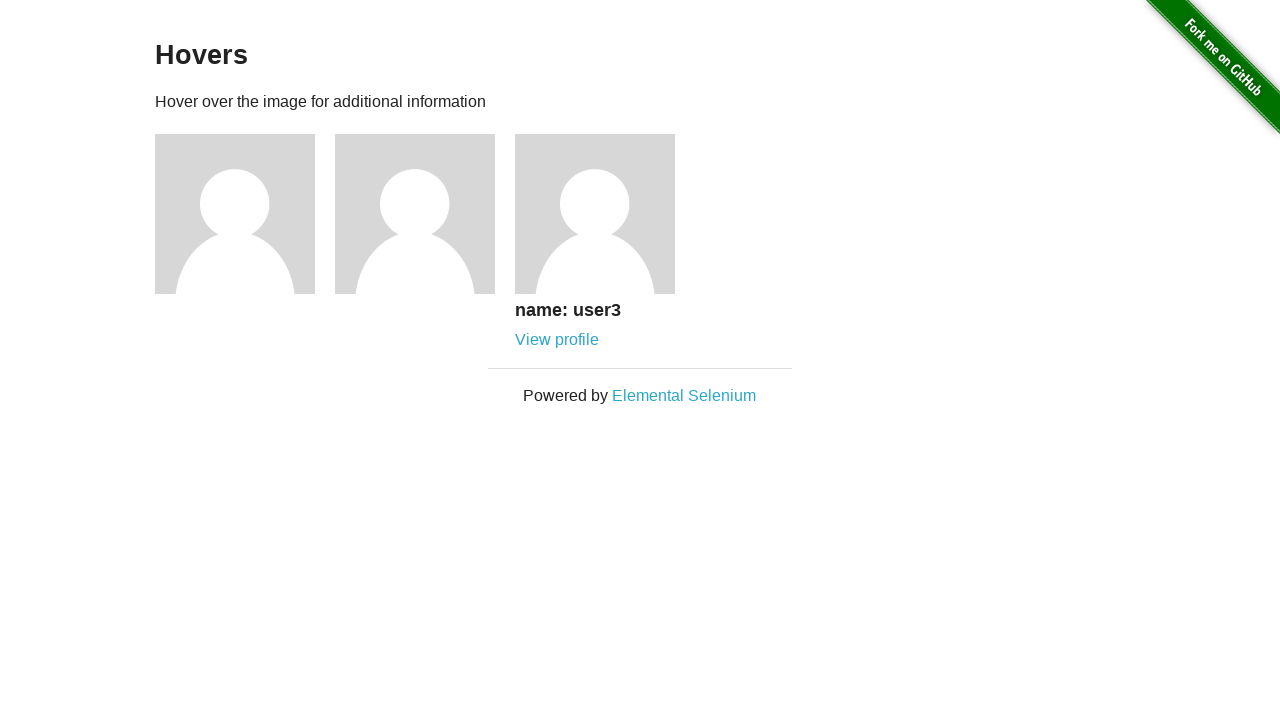

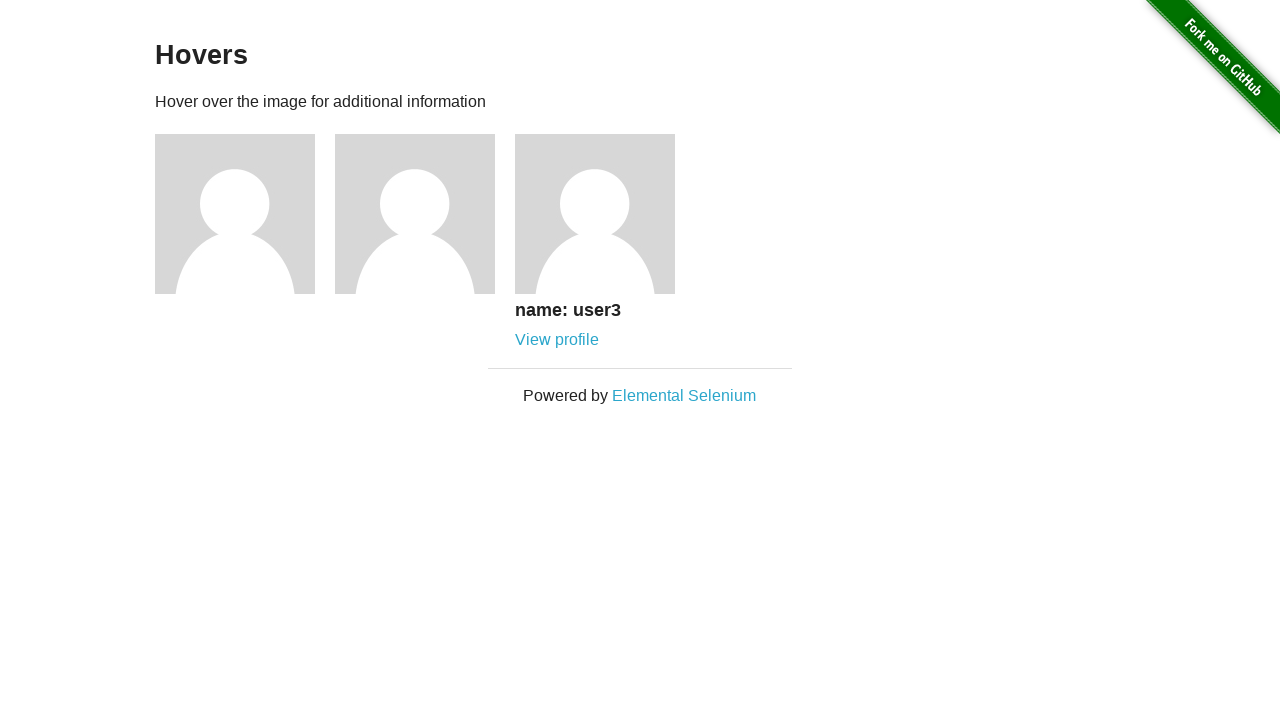